Navigates to W3Schools HTML tables page and verifies the presence of table data by iterating through table rows to locate a specific company name ("Island Trading") in the customers table.

Starting URL: https://www.w3schools.com/html/html_tables.asp

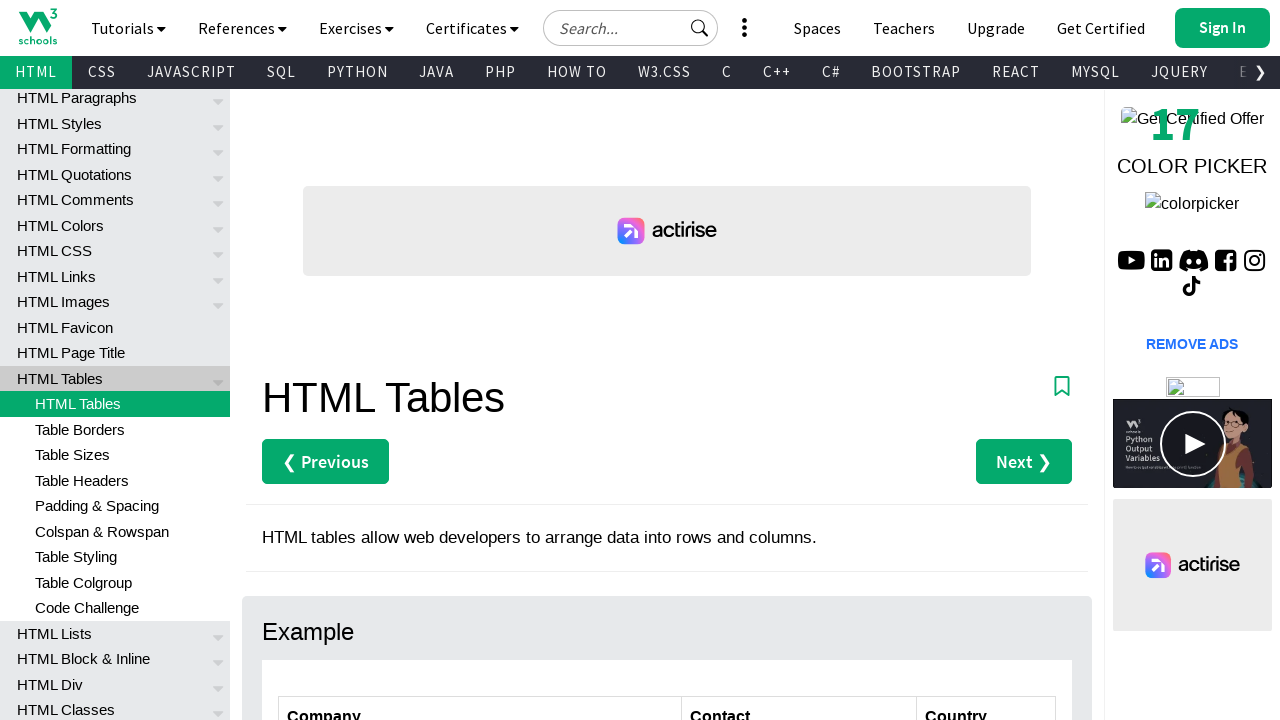

Navigated to W3Schools HTML tables page
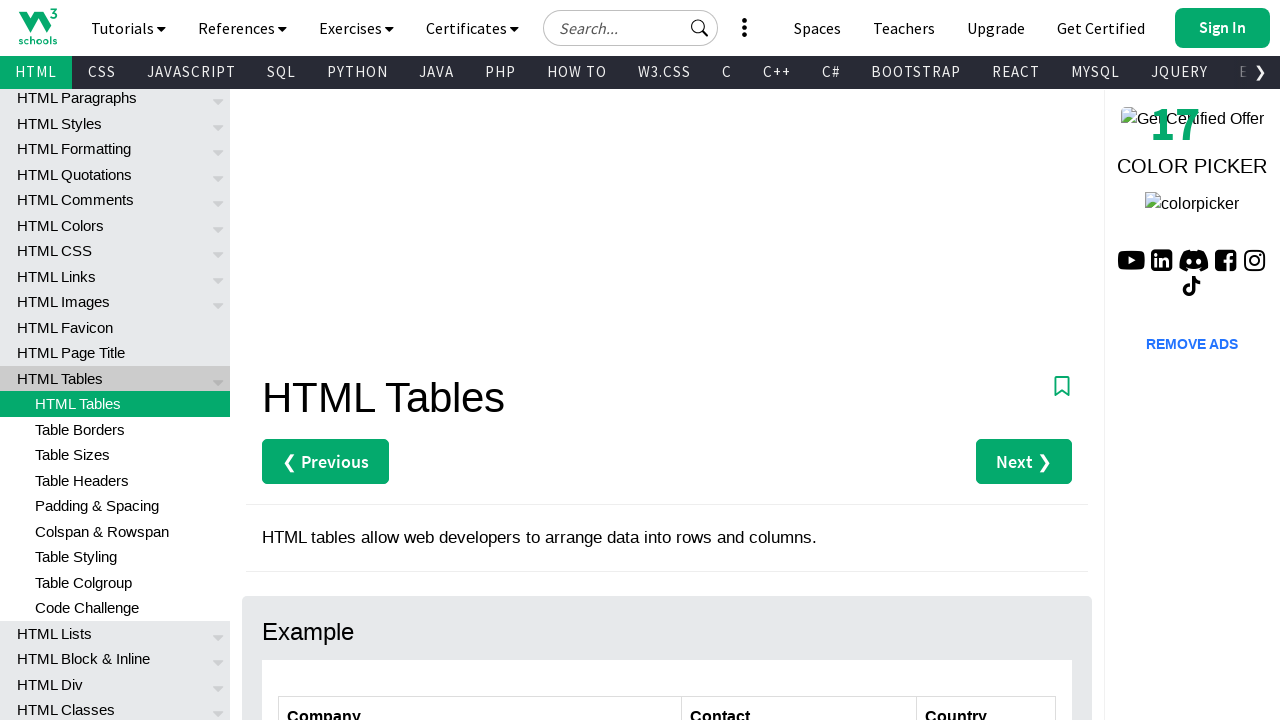

Customers table loaded and became visible
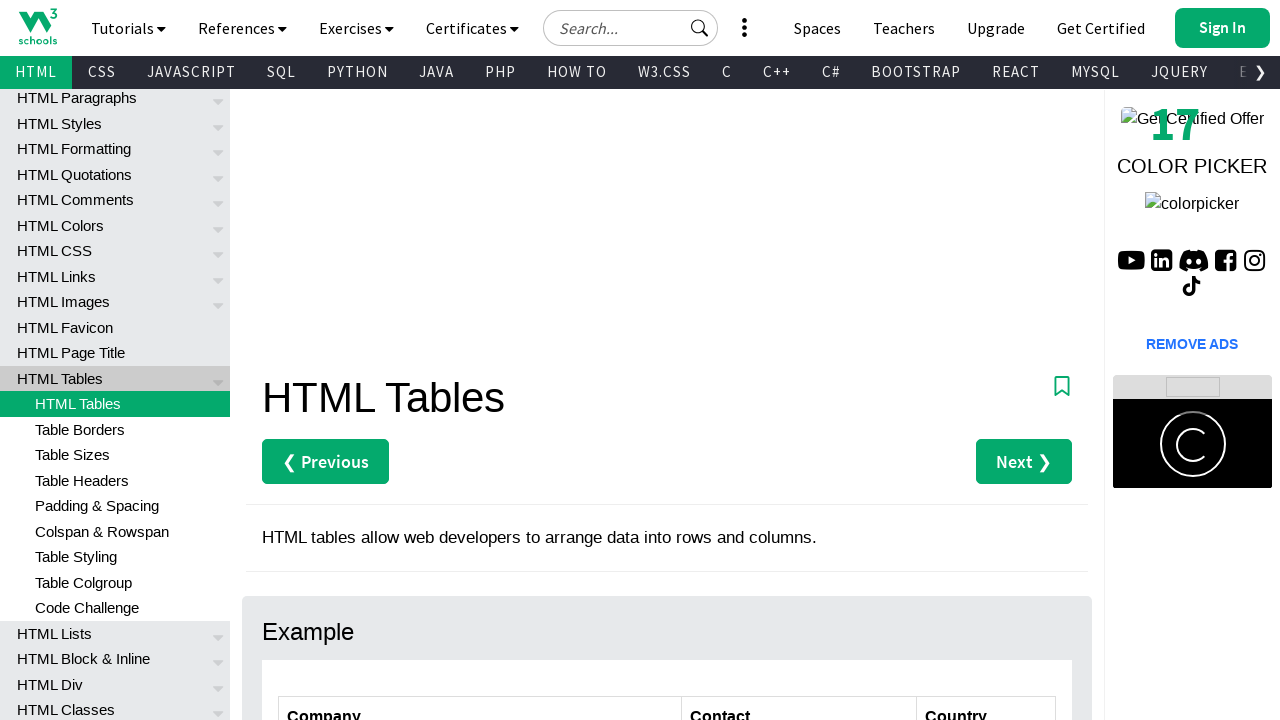

Retrieved company name from row 2: Alfreds Futterkiste
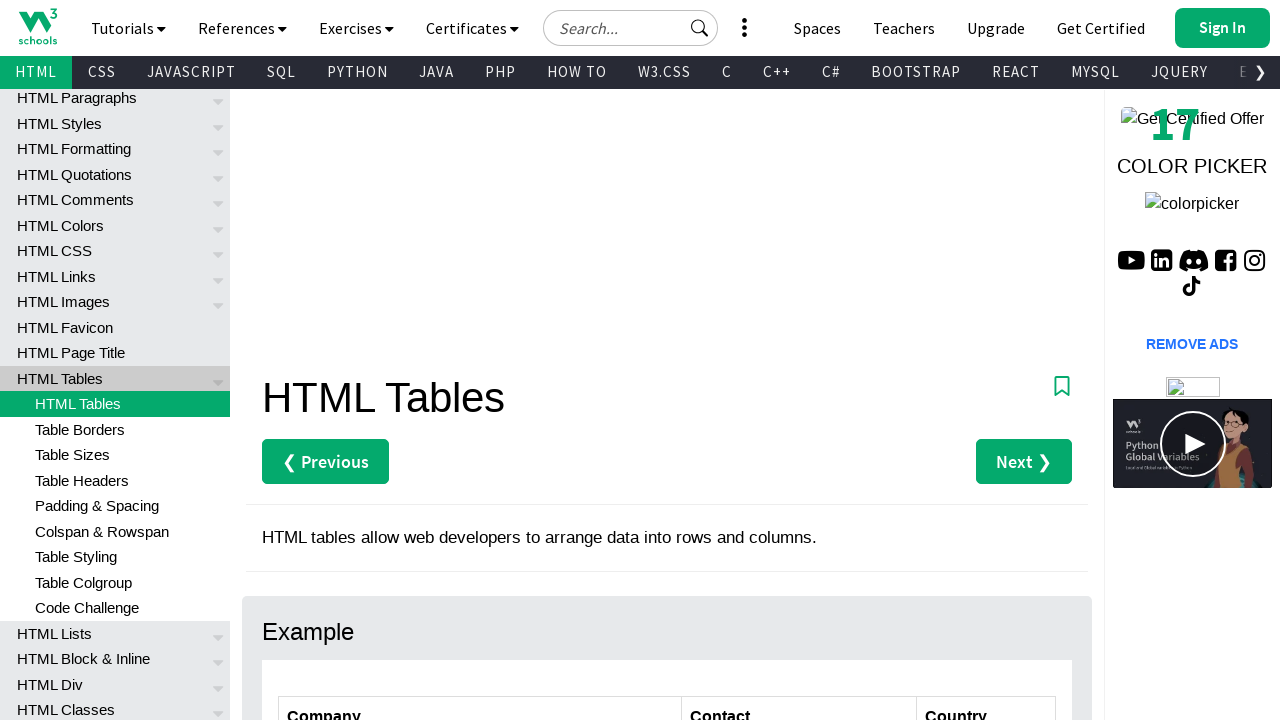

Retrieved company name from row 3: Centro comercial Moctezuma
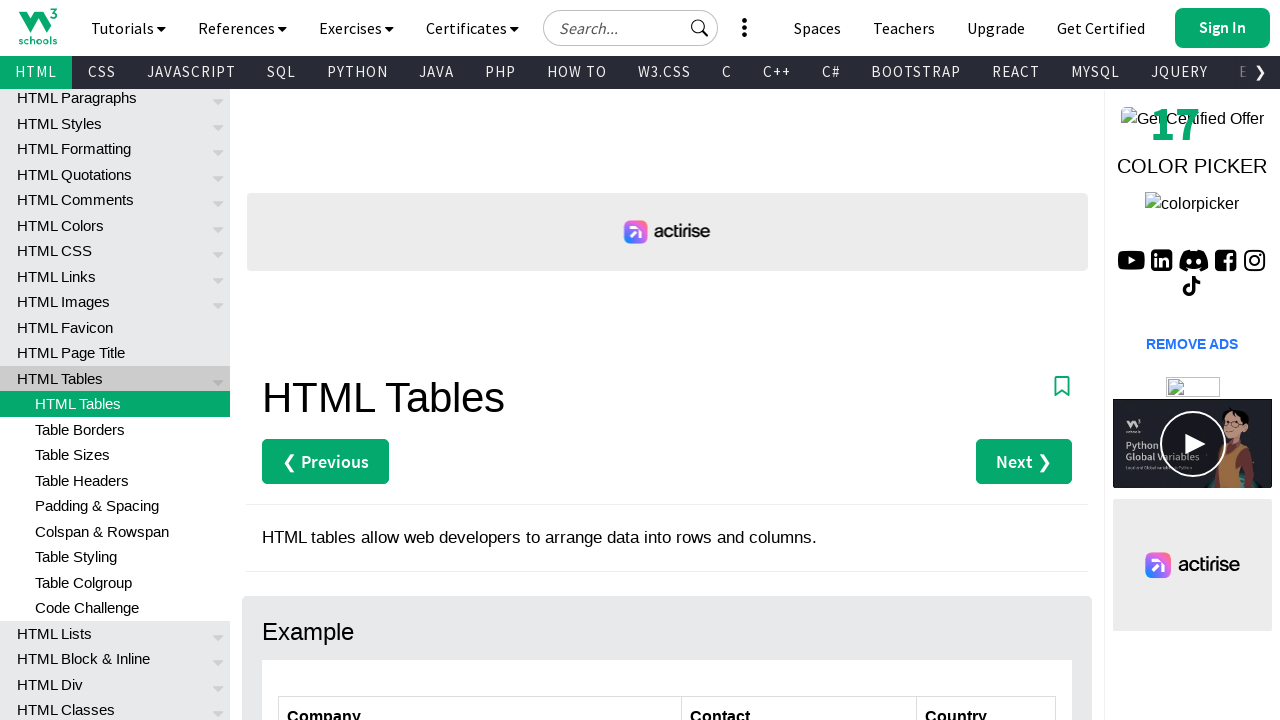

Retrieved company name from row 4: Ernst Handel
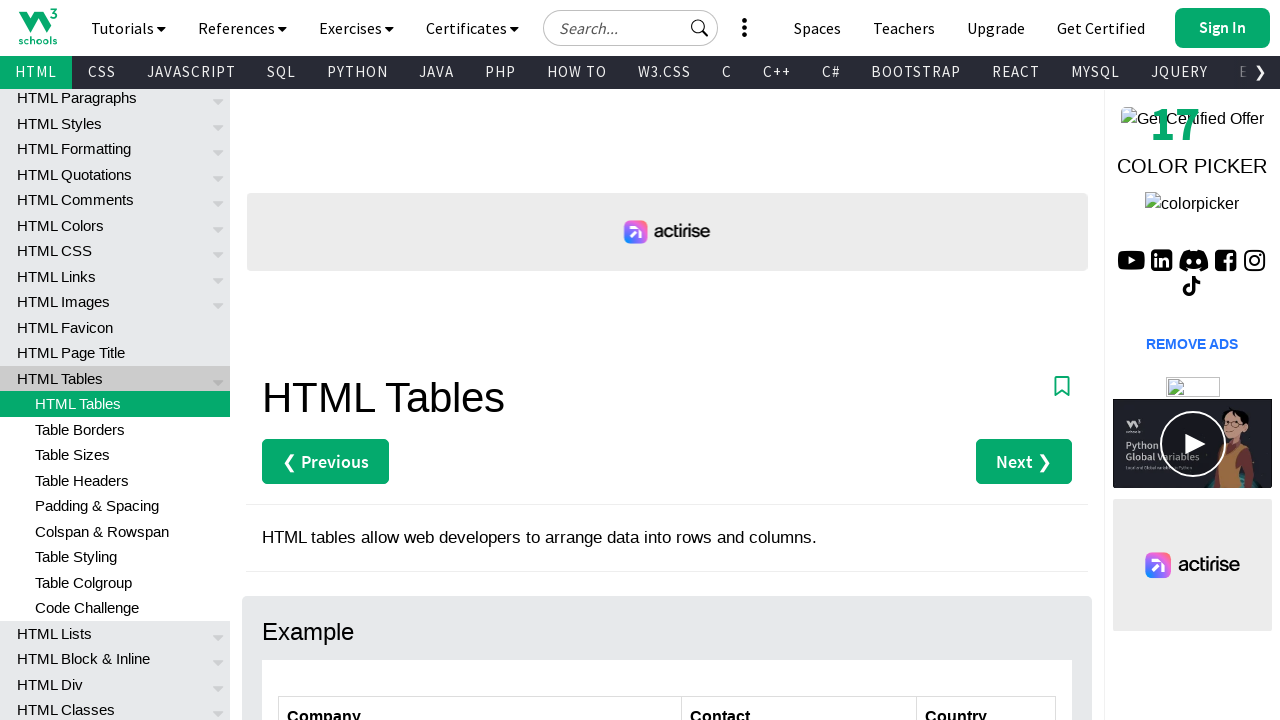

Retrieved company name from row 5: Island Trading
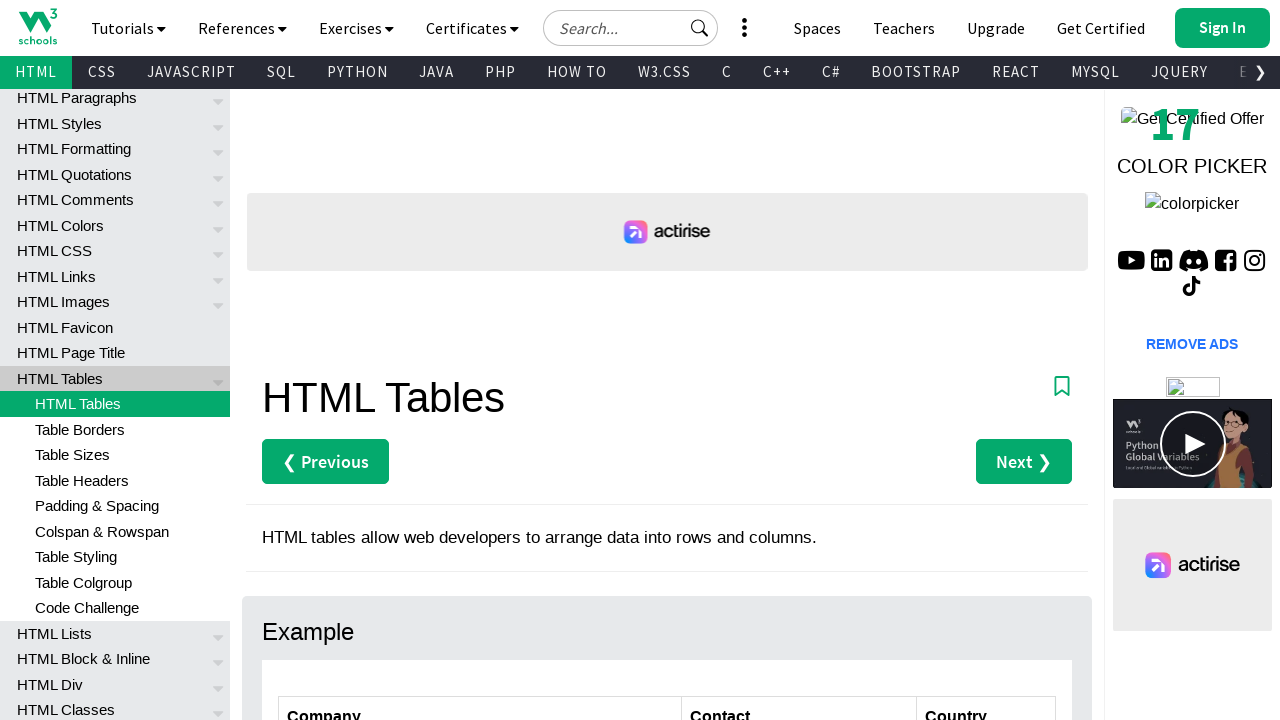

Found 'Island Trading' company in table and verified its presence
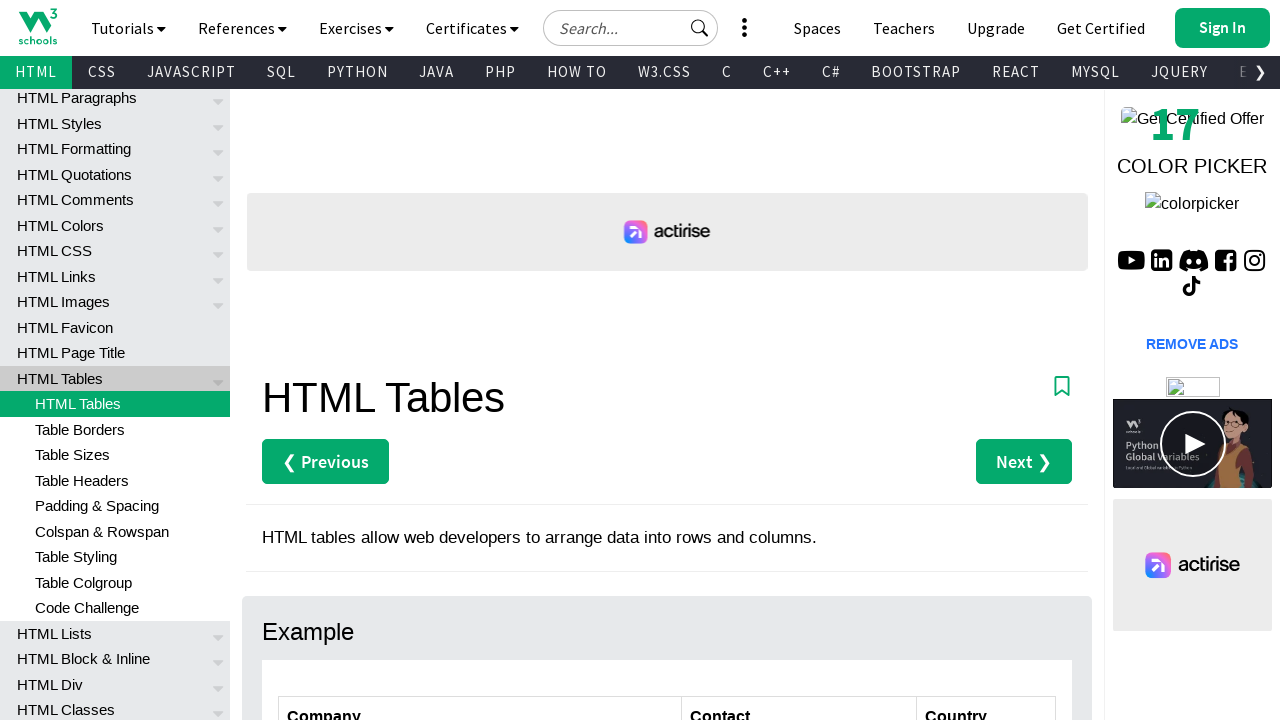

Verified contact column cell is present in row 2
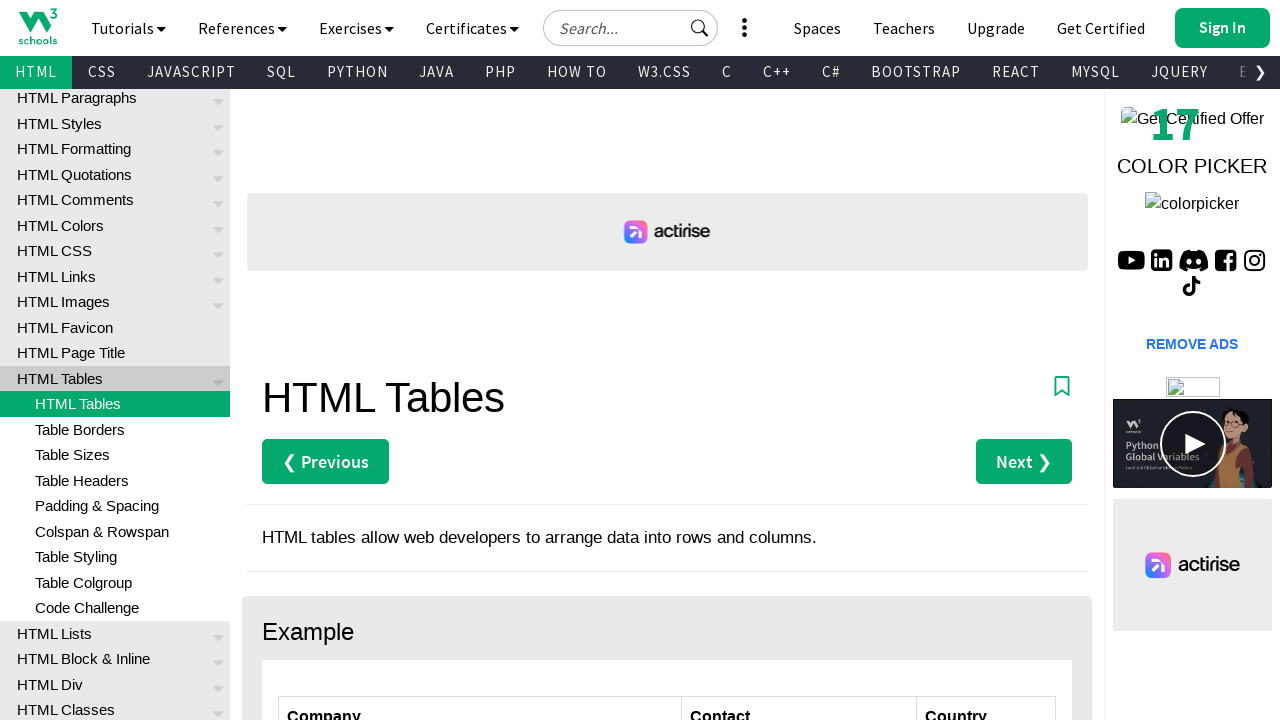

Verified contact column cell is present in row 3
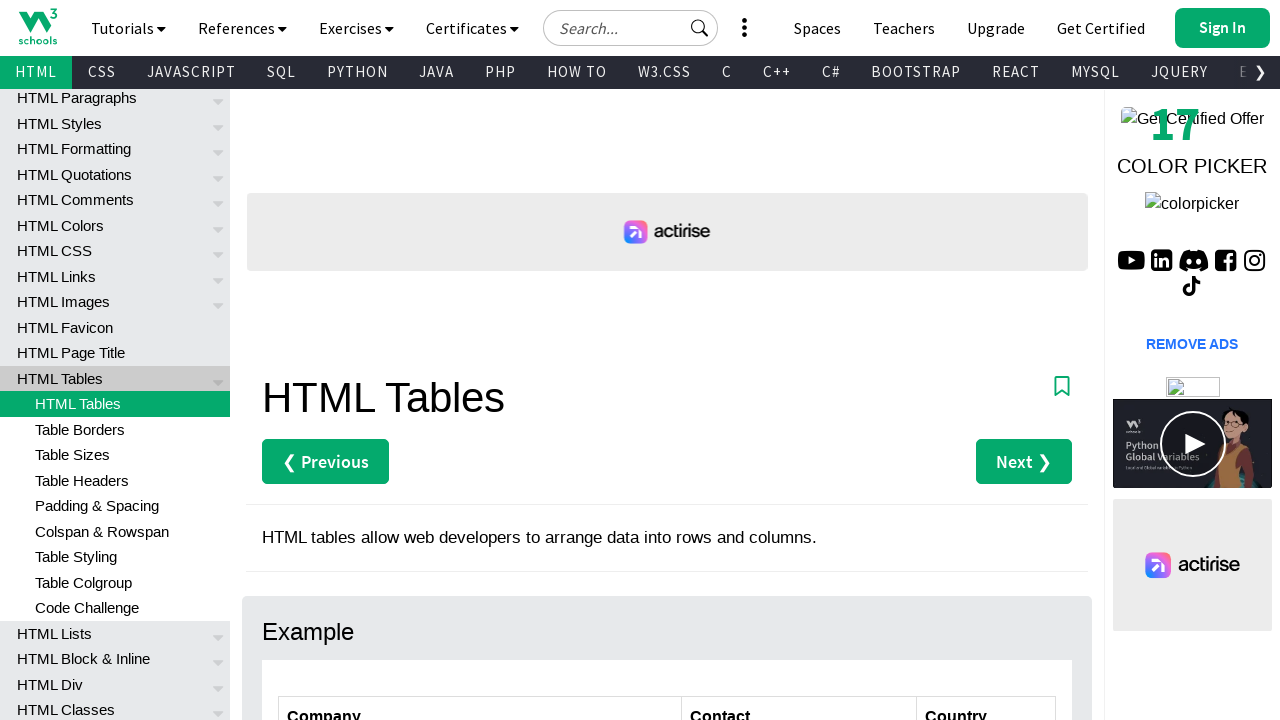

Verified contact column cell is present in row 4
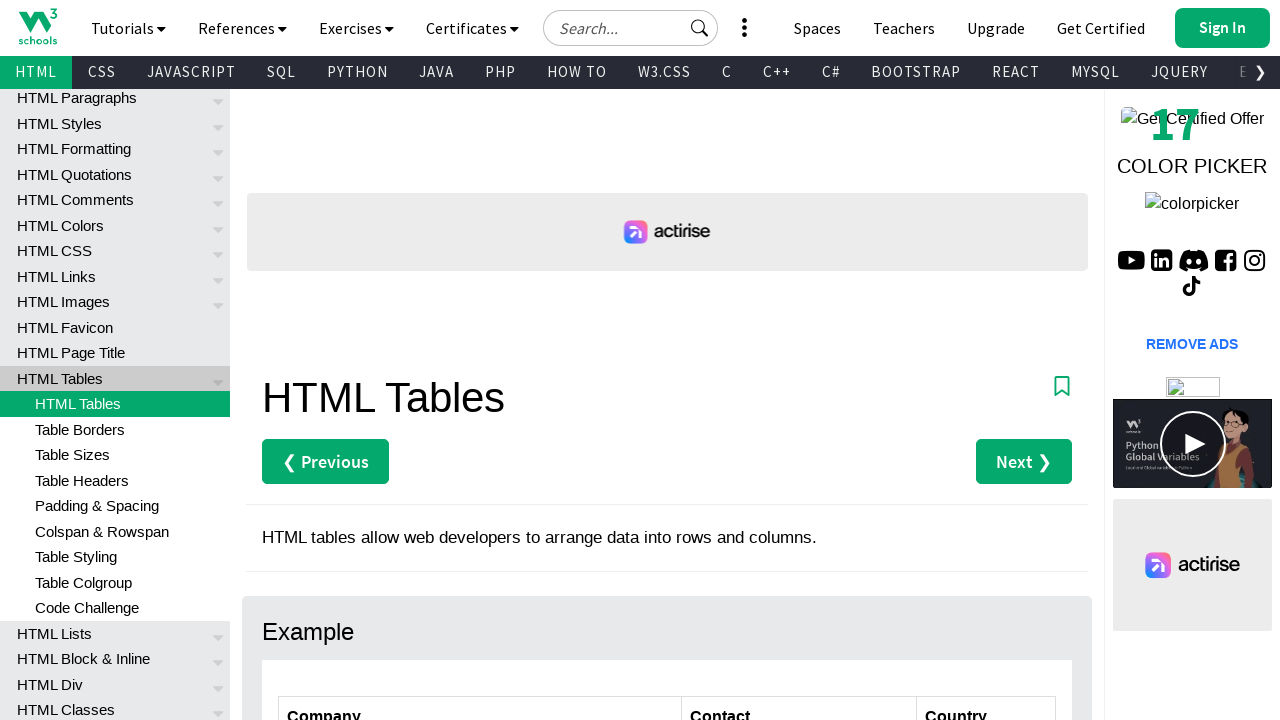

Verified contact column cell is present in row 5
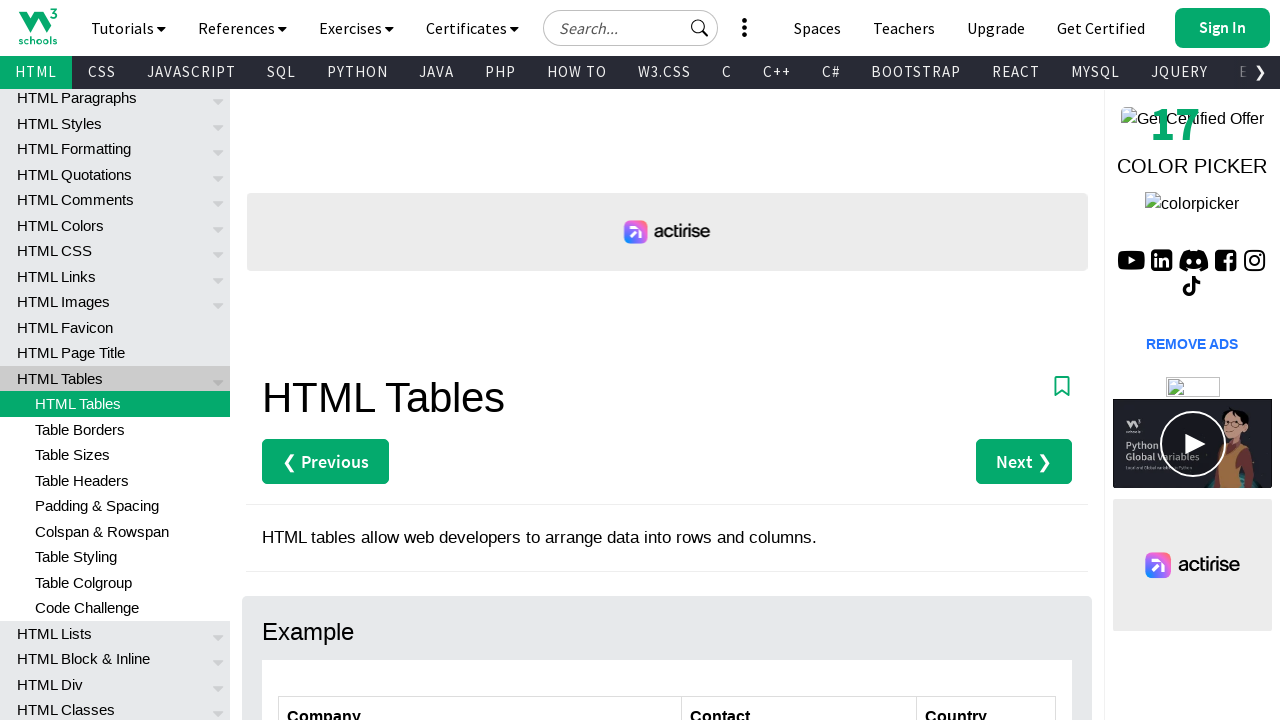

Verified contact column cell is present in row 6
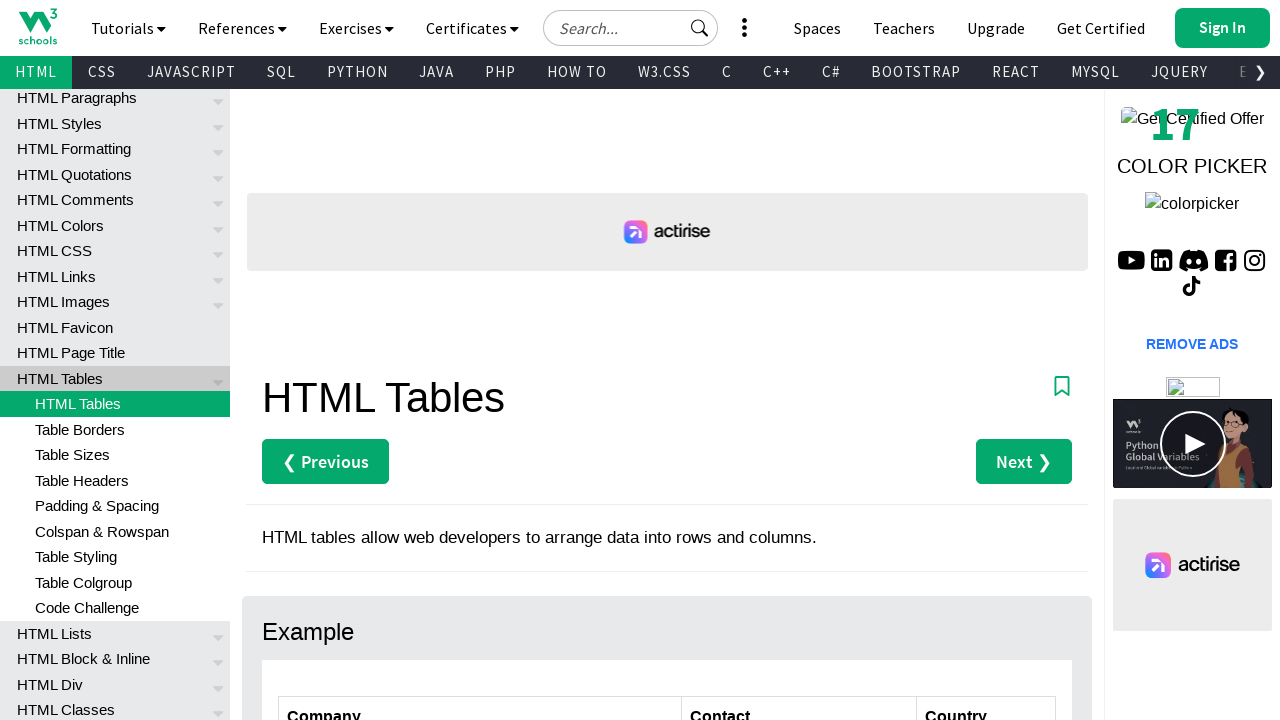

Verified contact column cell is present in row 7
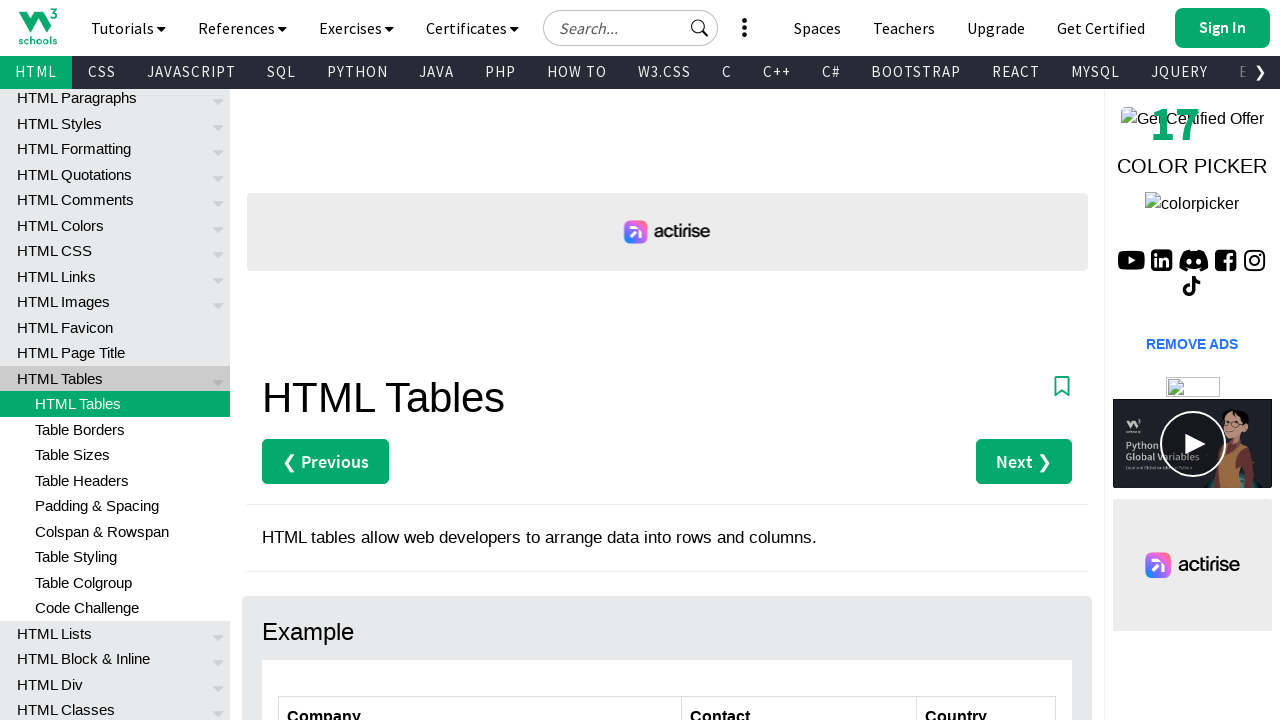

Verified country column cell is present in row 2
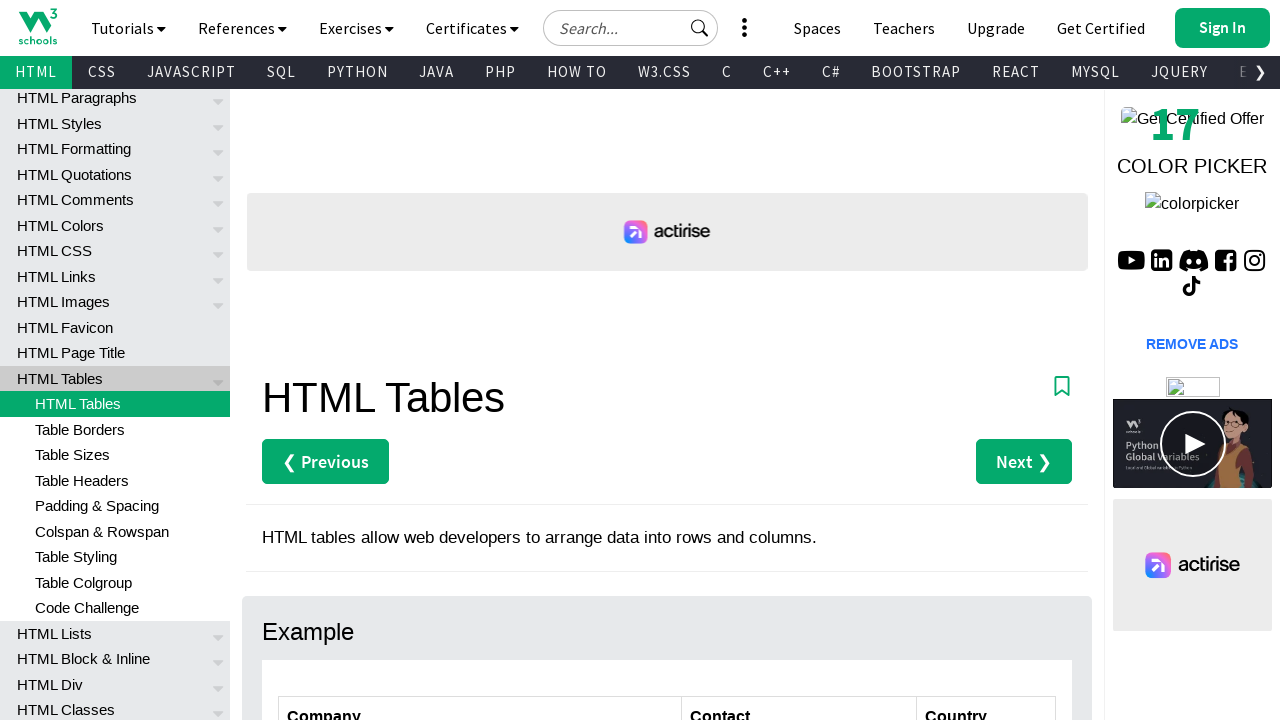

Verified country column cell is present in row 3
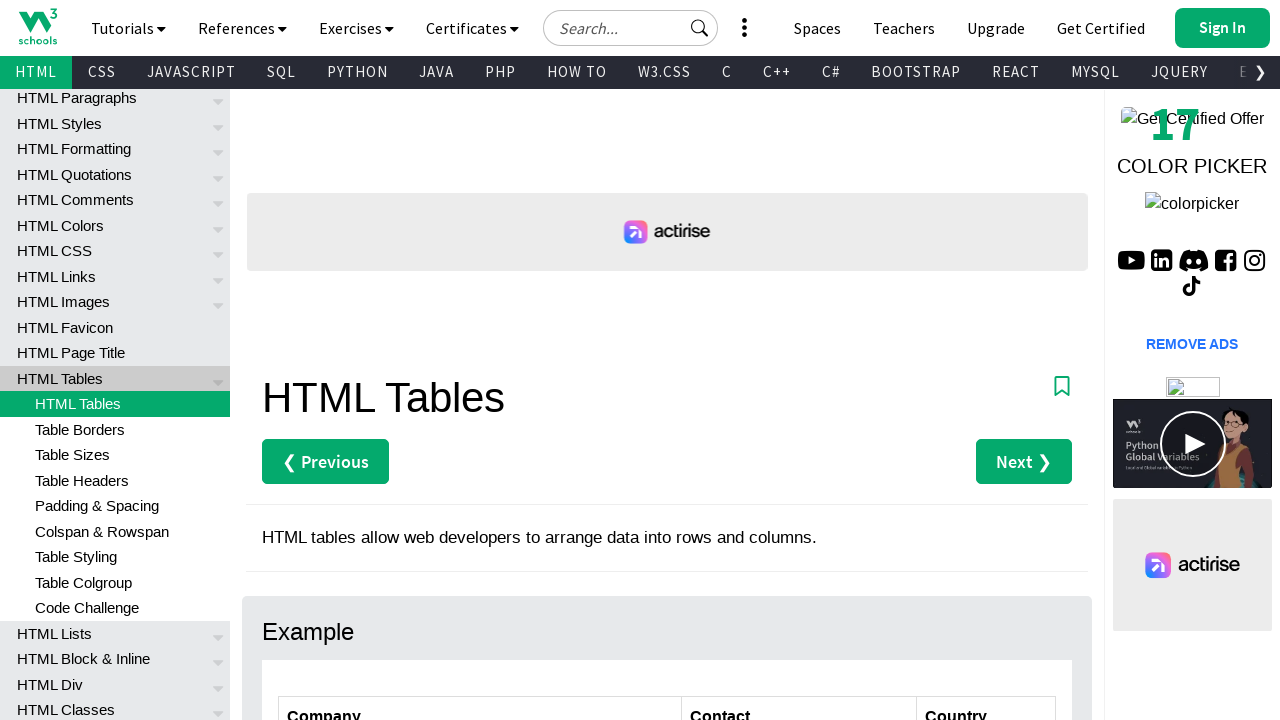

Verified country column cell is present in row 4
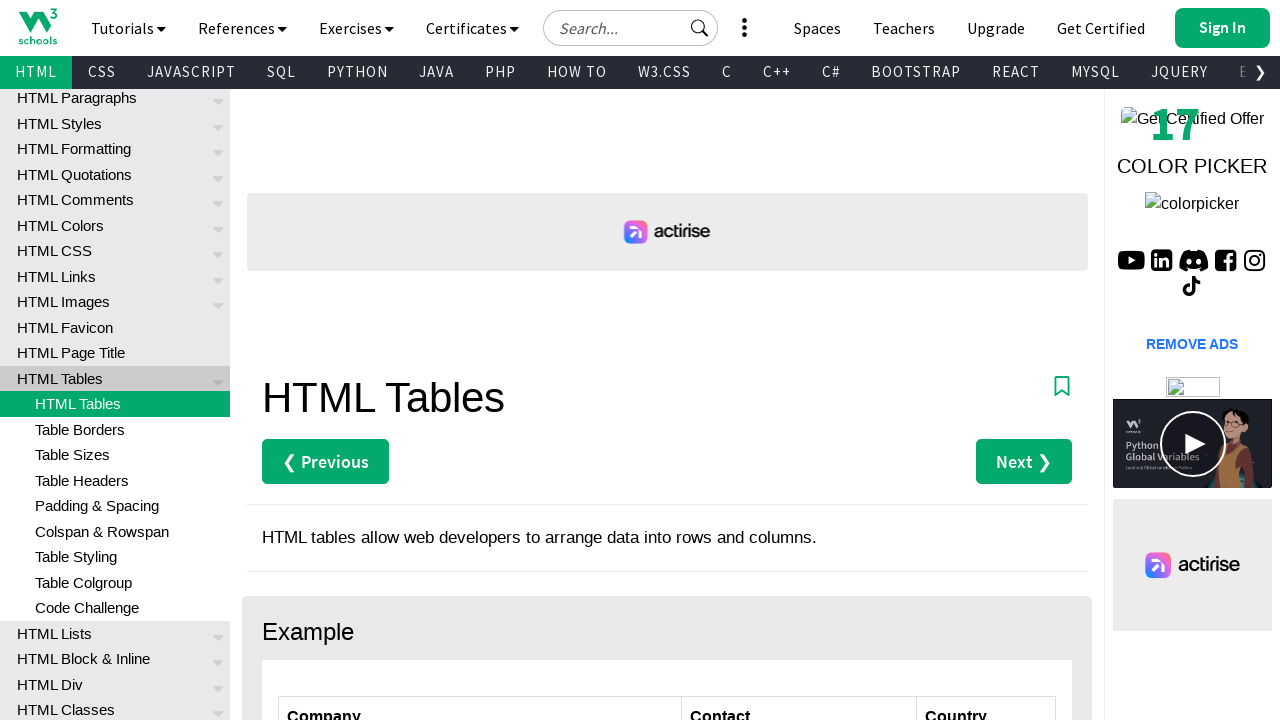

Verified country column cell is present in row 5
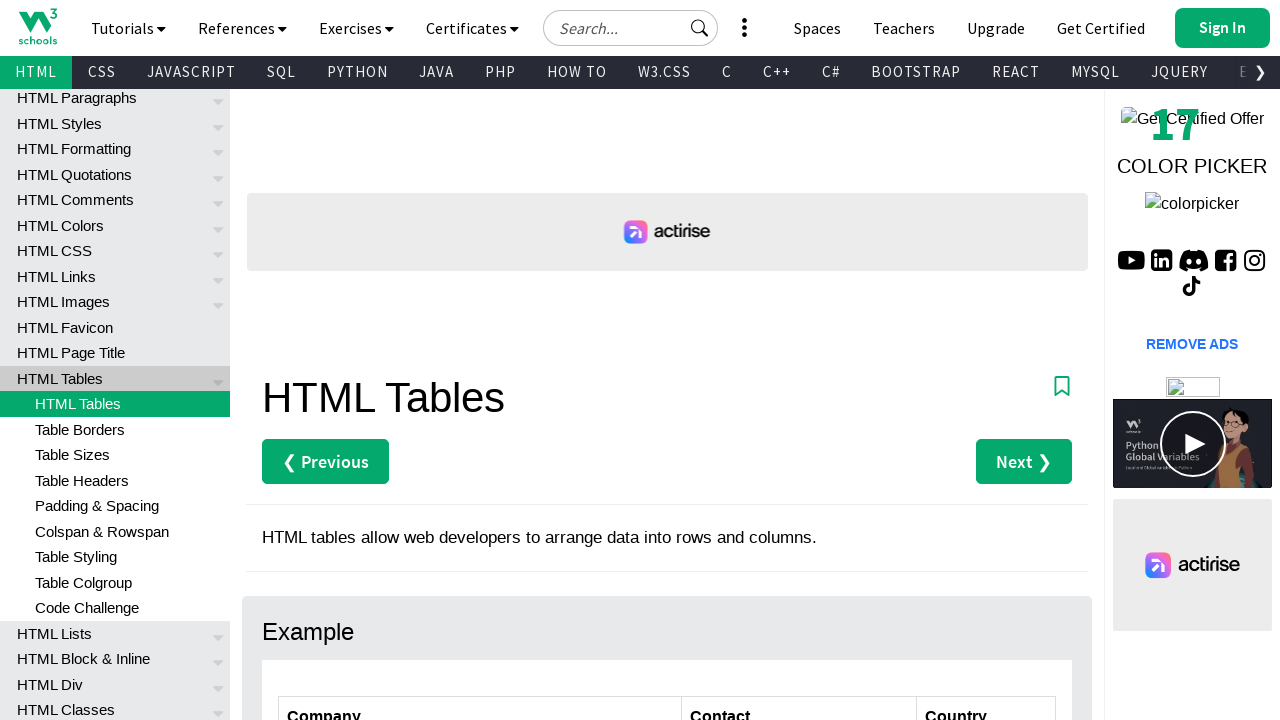

Verified country column cell is present in row 6
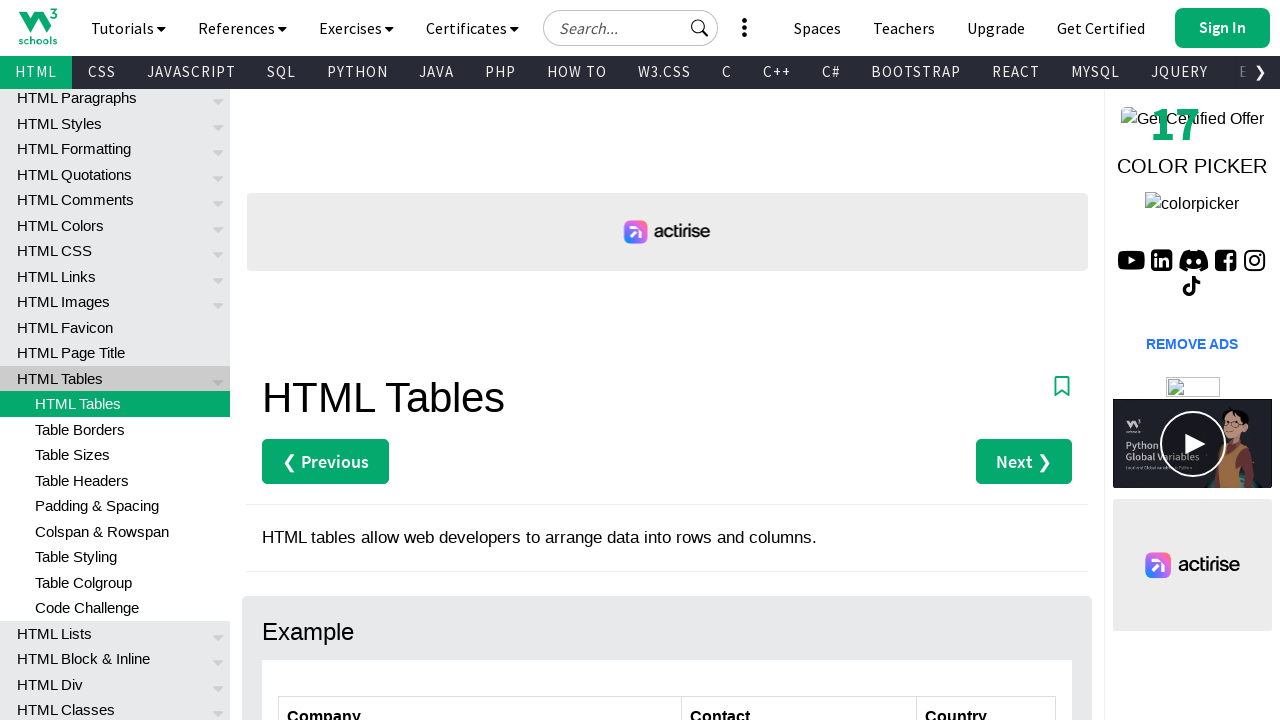

Verified country column cell is present in row 7
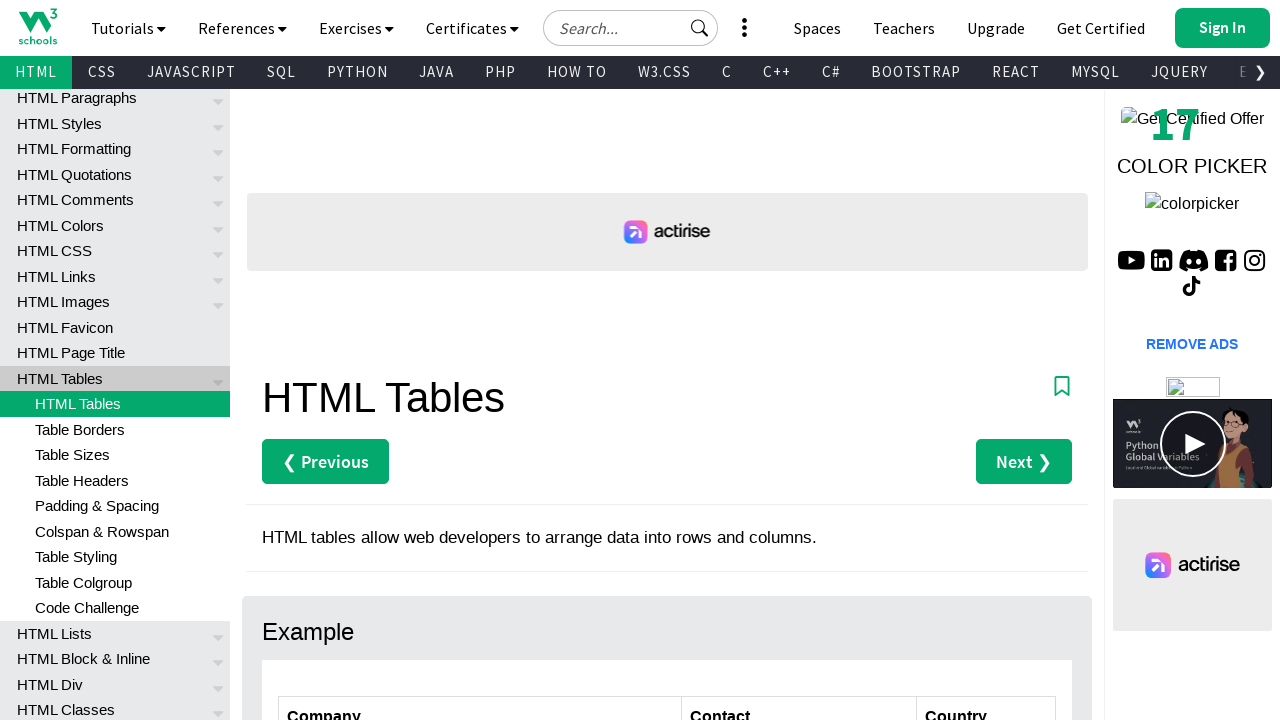

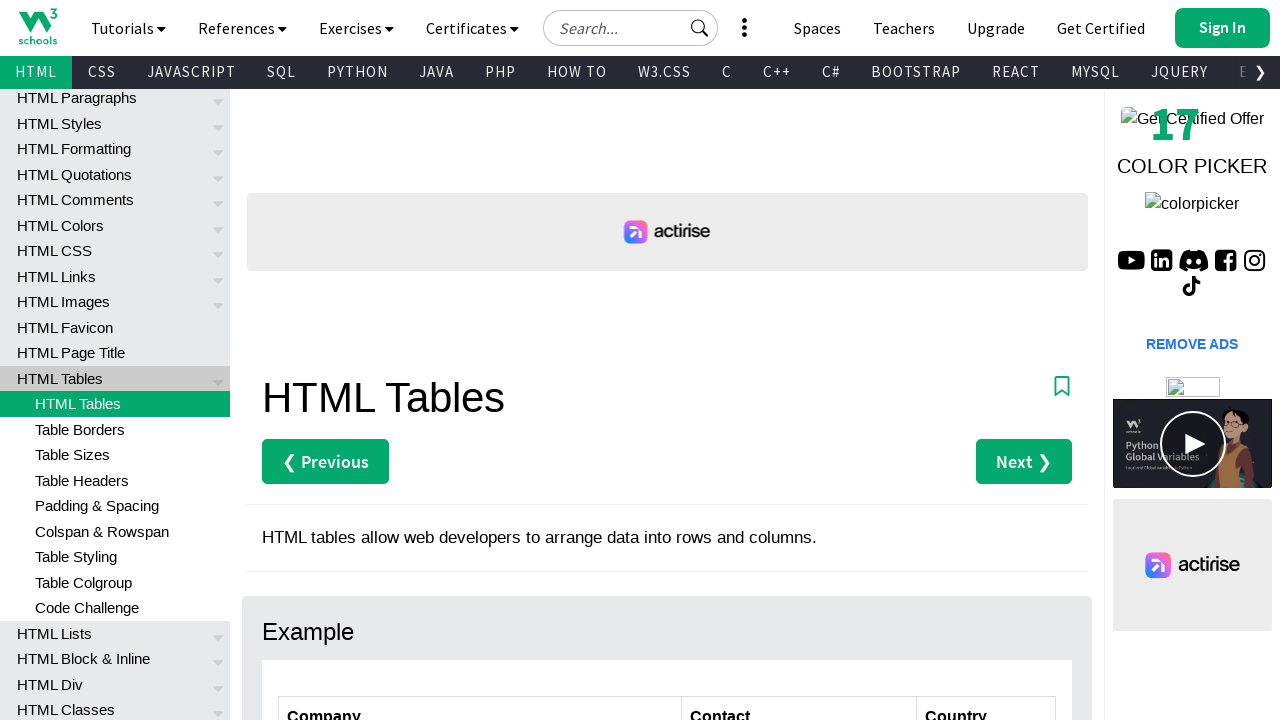